Tests flight search functionality by selecting departure city, destination city, travel date, and submitting the search form

Starting URL: https://rahulshettyacademy.com/dropdownsPractise/

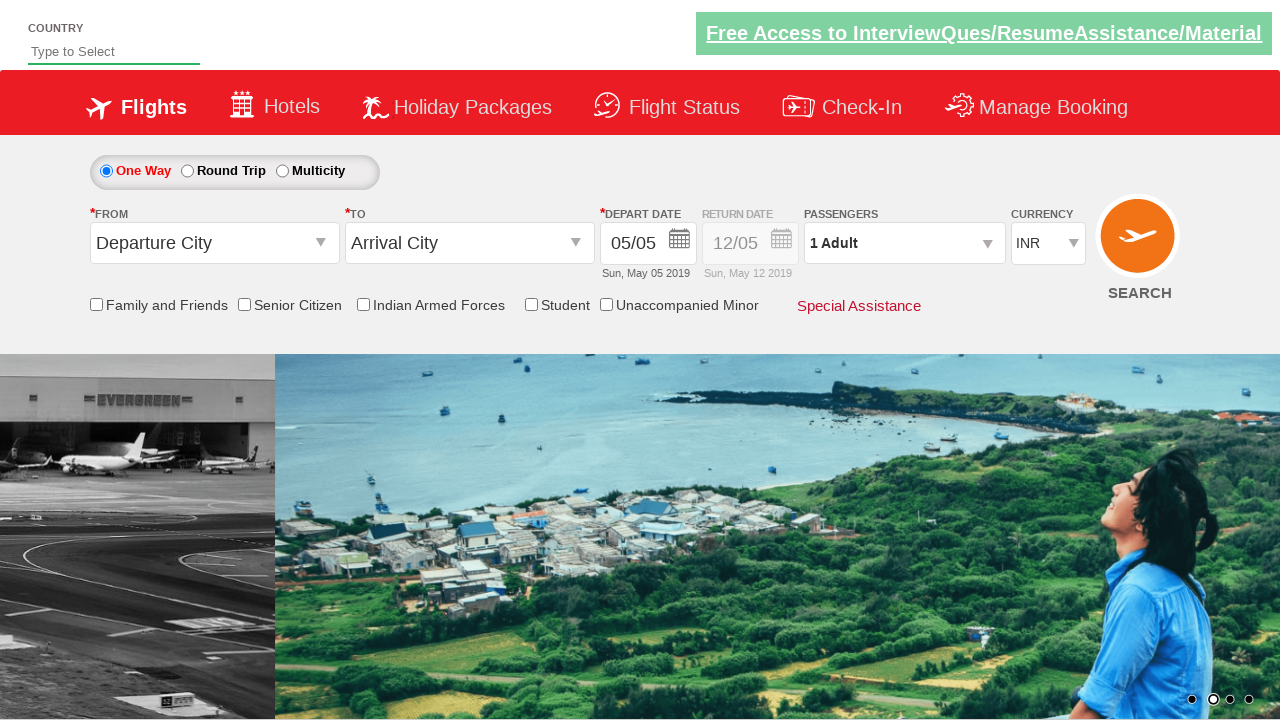

Clicked on departure city dropdown to open it at (214, 243) on input#ctl00_mainContent_ddl_originStation1_CTXT
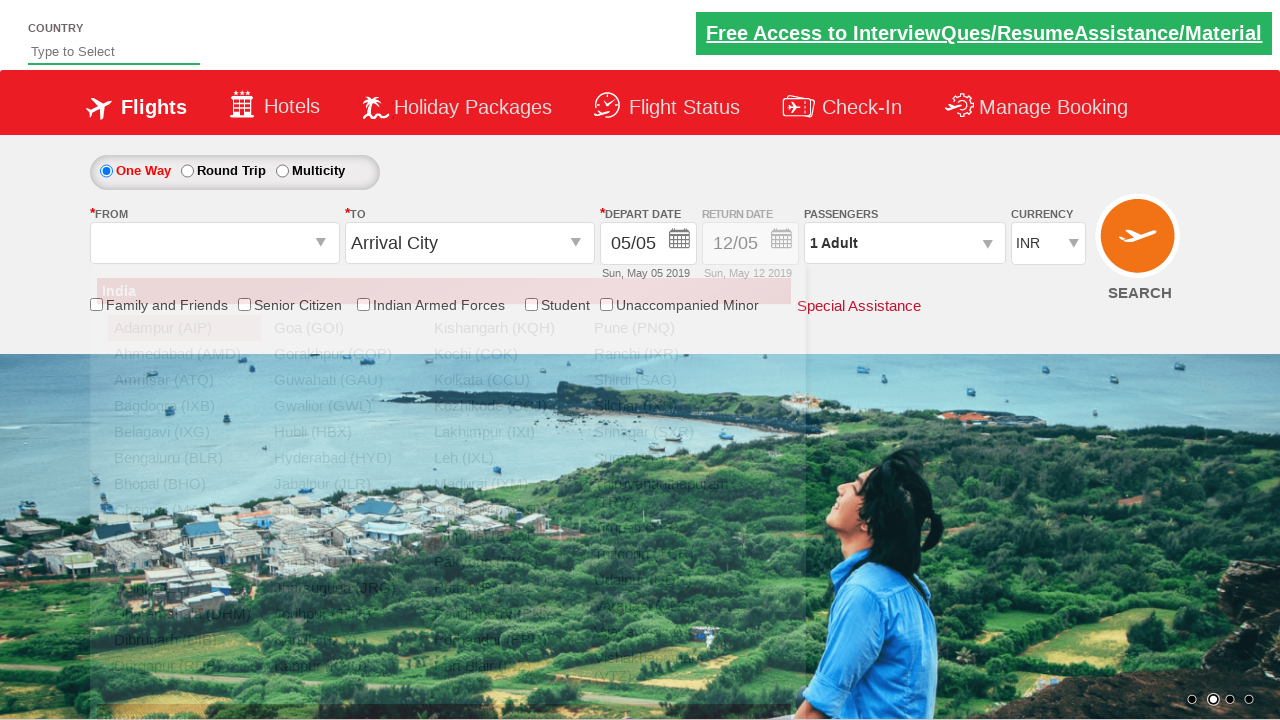

Selected departure city AIP from dropdown at (184, 328) on a:has-text('AIP')
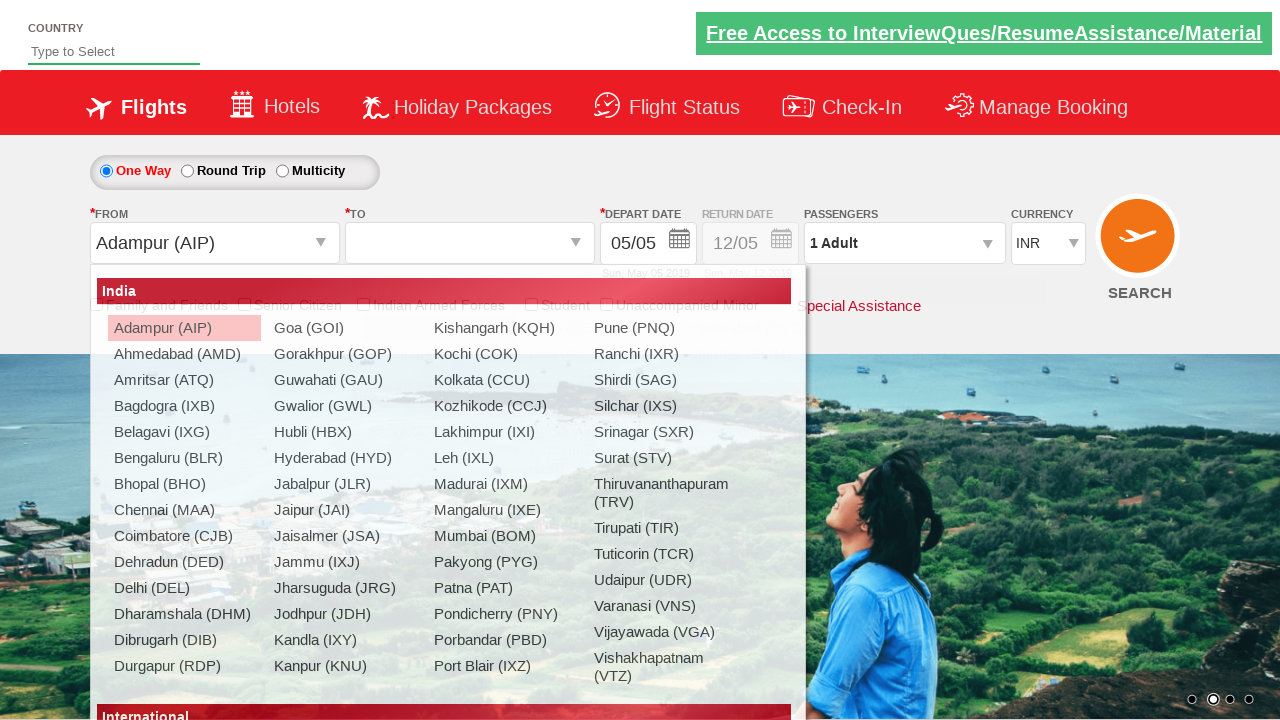

Selected destination city DEL at (599, 328) on div#glsctl00_mainContent_ddl_destinationStation1_CTNR a[value='DEL']
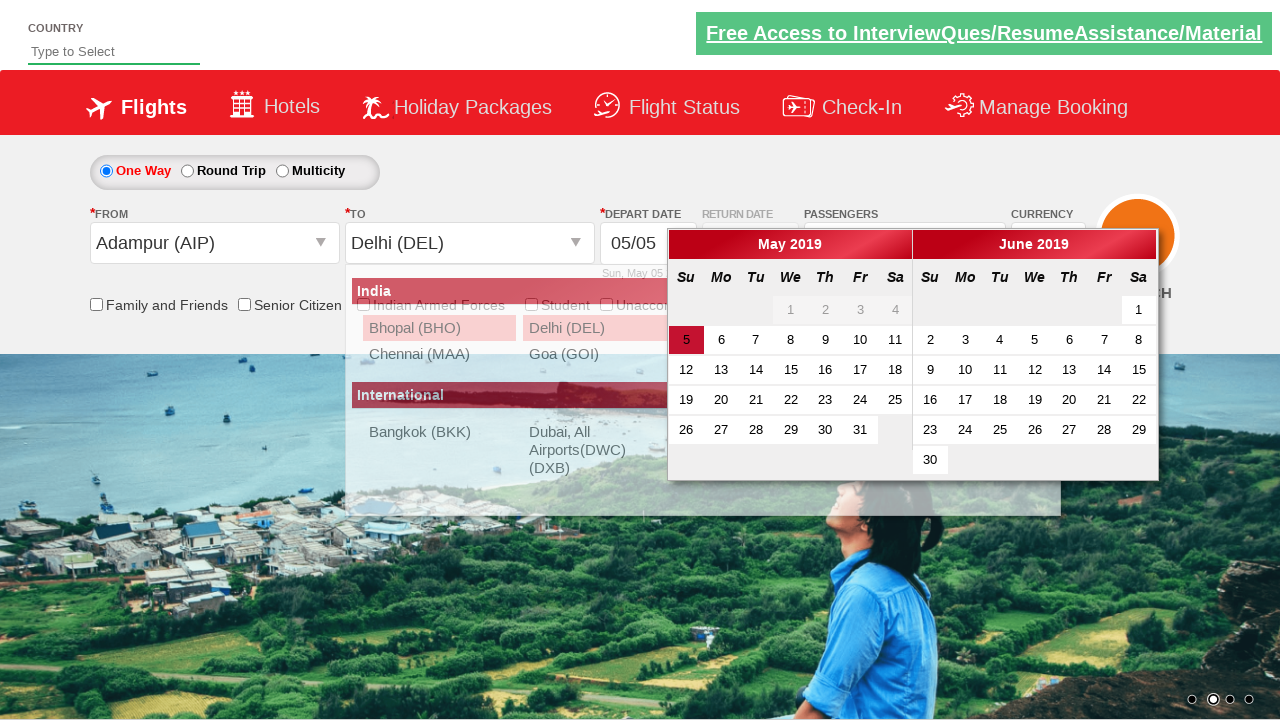

Selected travel date May 8th from calendar at (791, 340) on div#ui-datepicker-div td[data-month='4'] a:has-text('8')
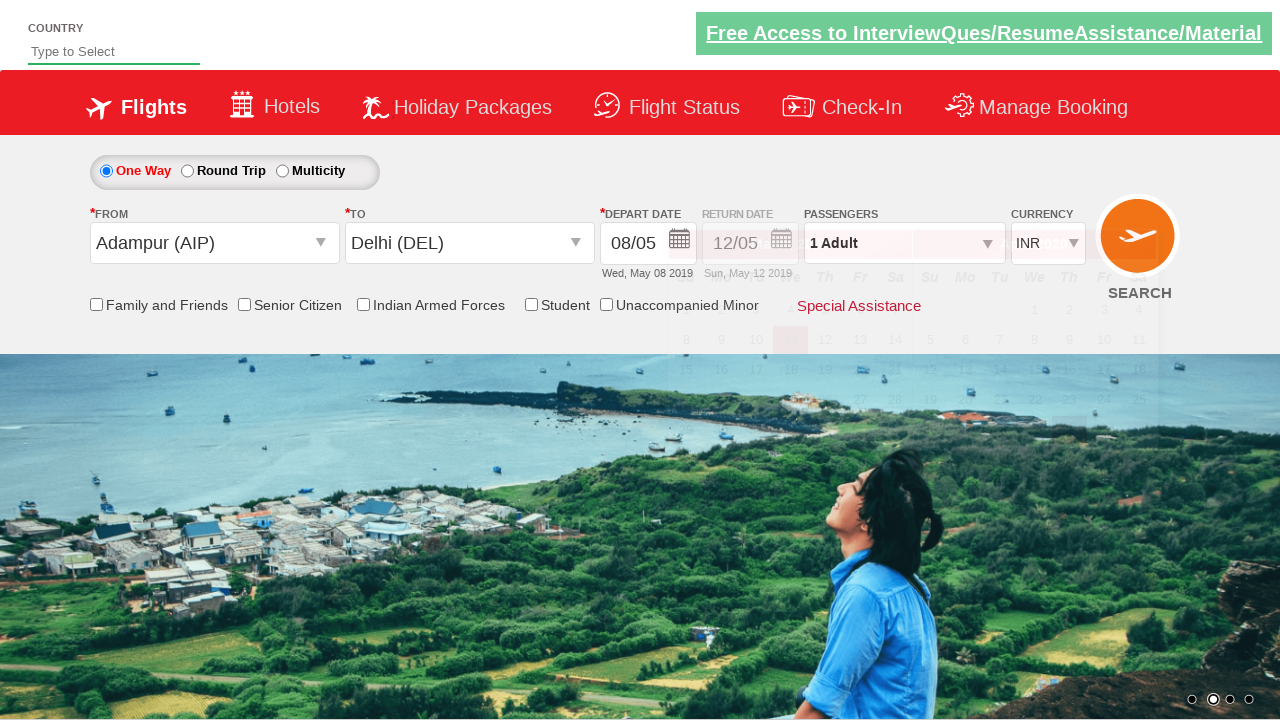

Clicked search button to submit flight search at (1140, 245) on #ctl00_mainContent_btn_FindFlights
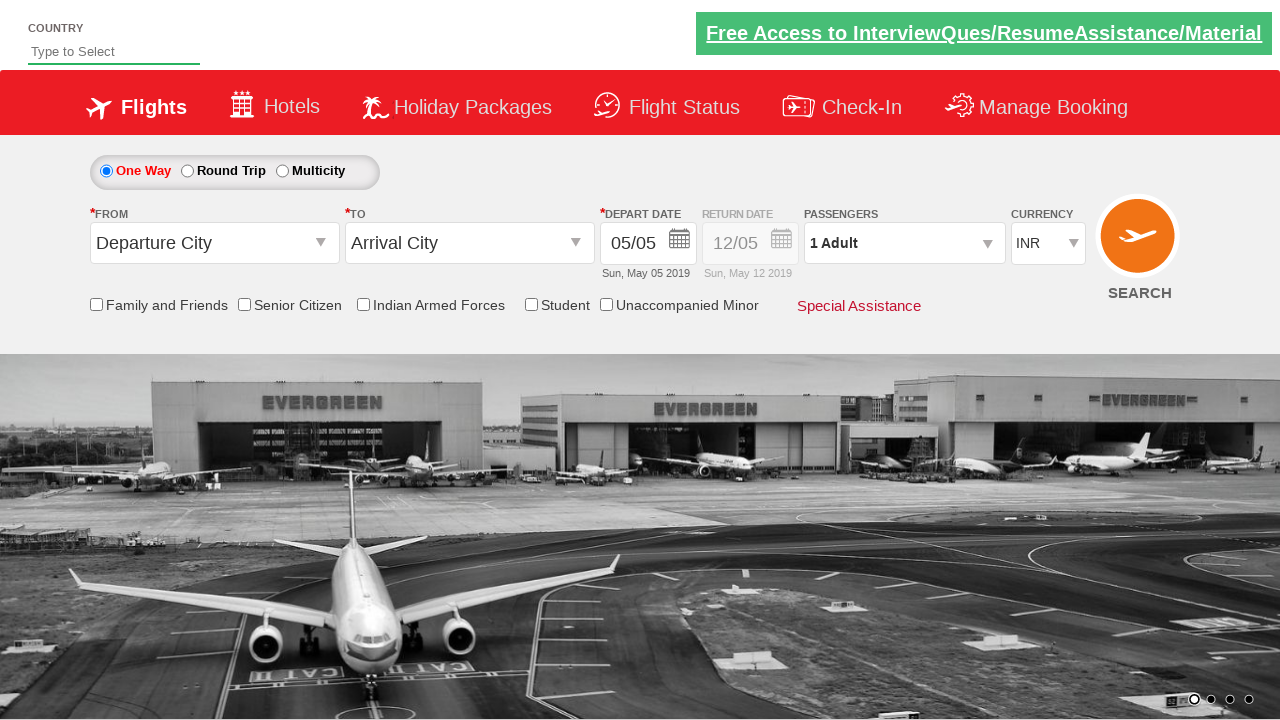

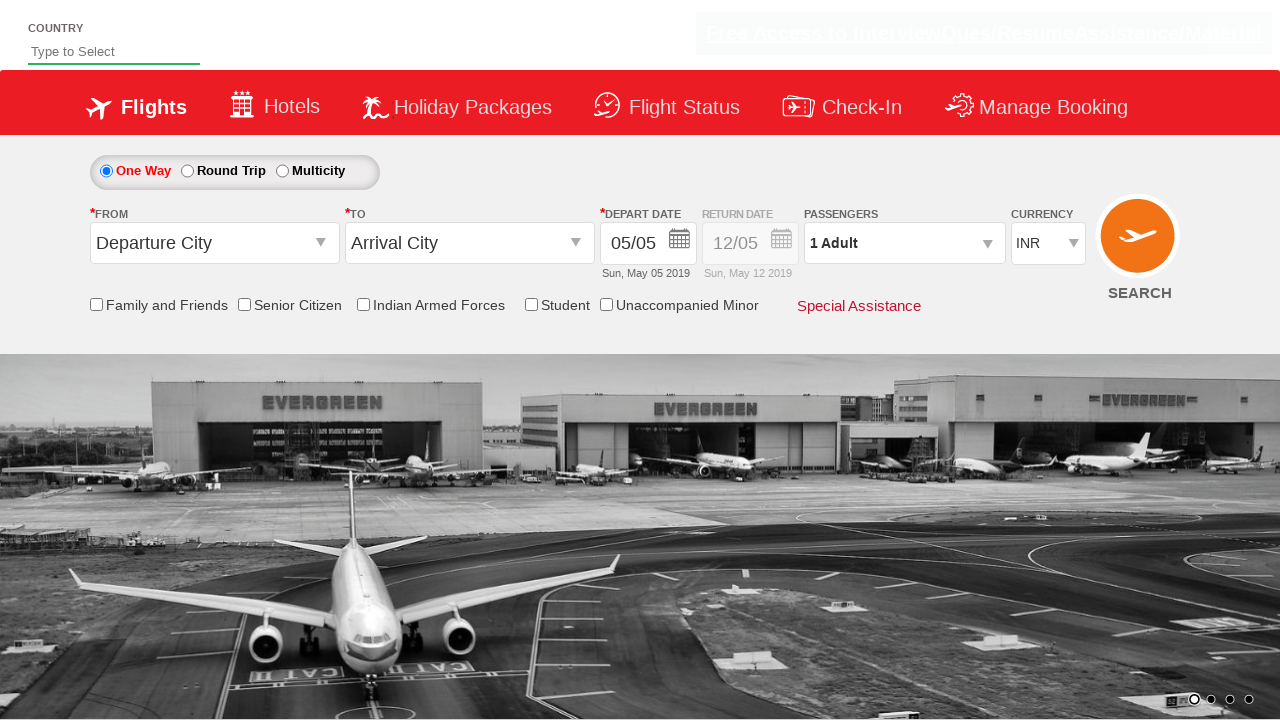